Navigates through Artillery.io website visiting the homepage, cloud page, and docs page in sequence.

Starting URL: https://www.artillery.io

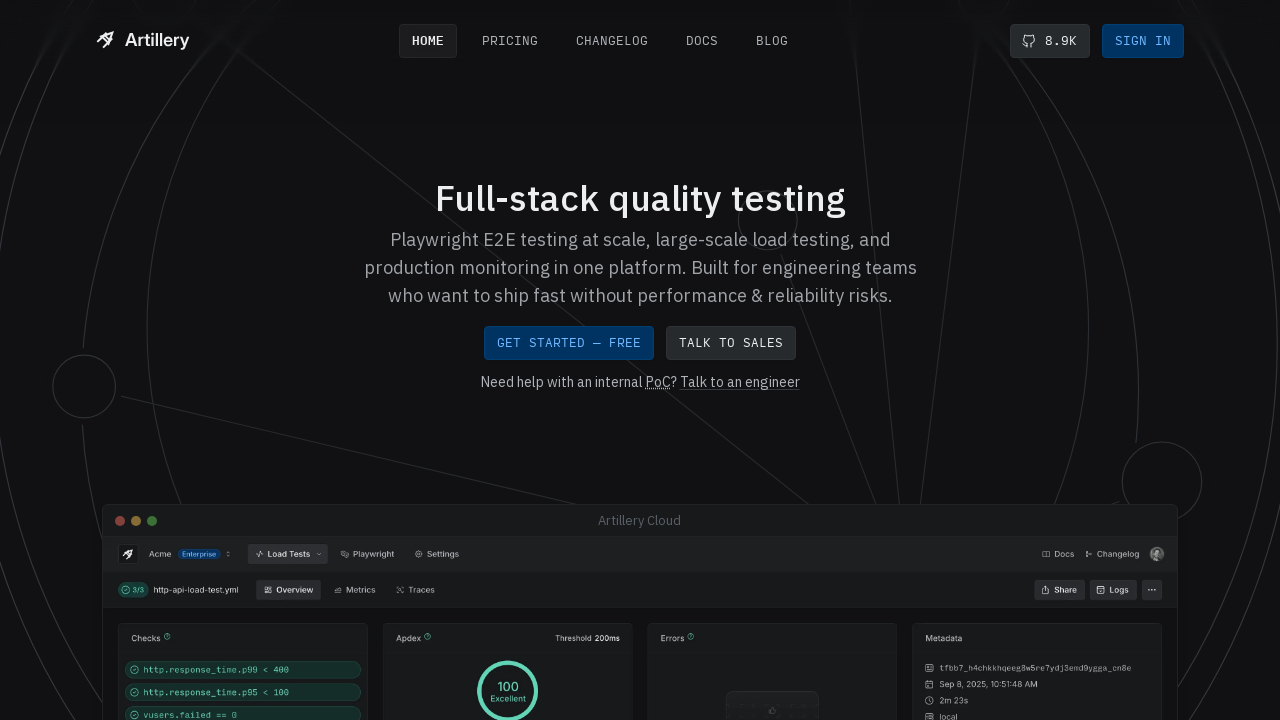

Navigated to Artillery.io cloud page
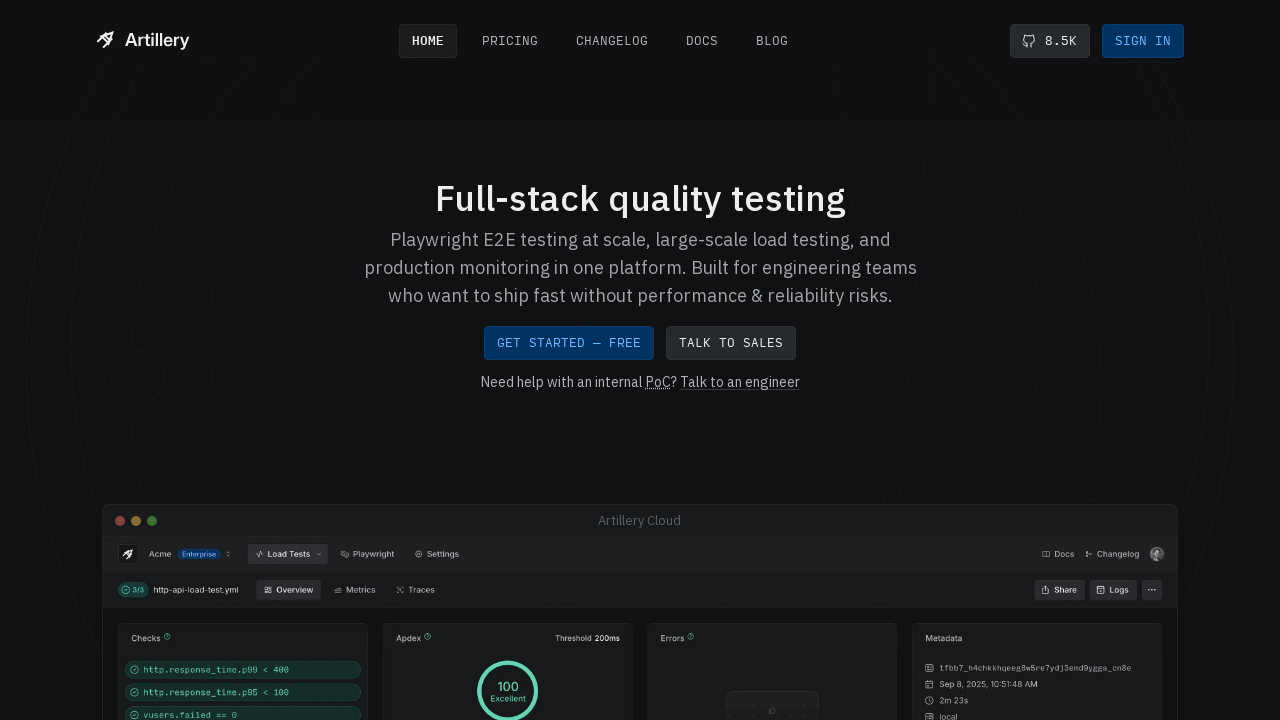

Navigated to Artillery.io docs page
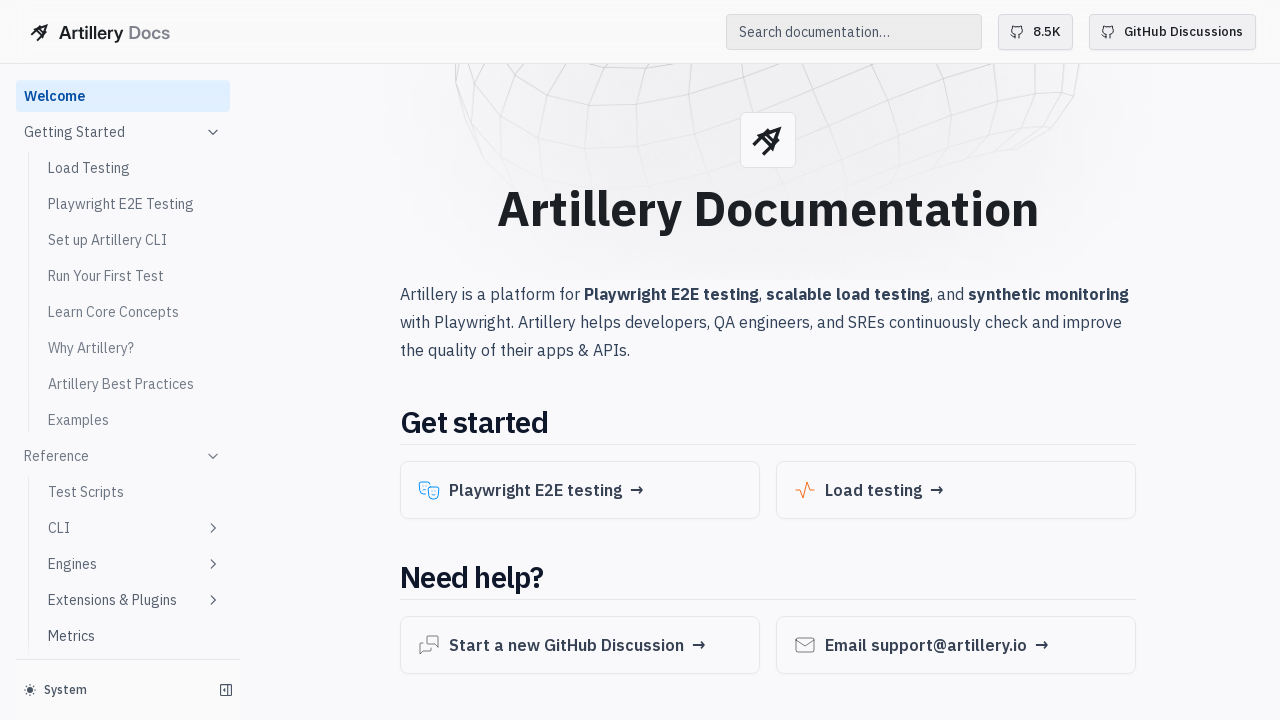

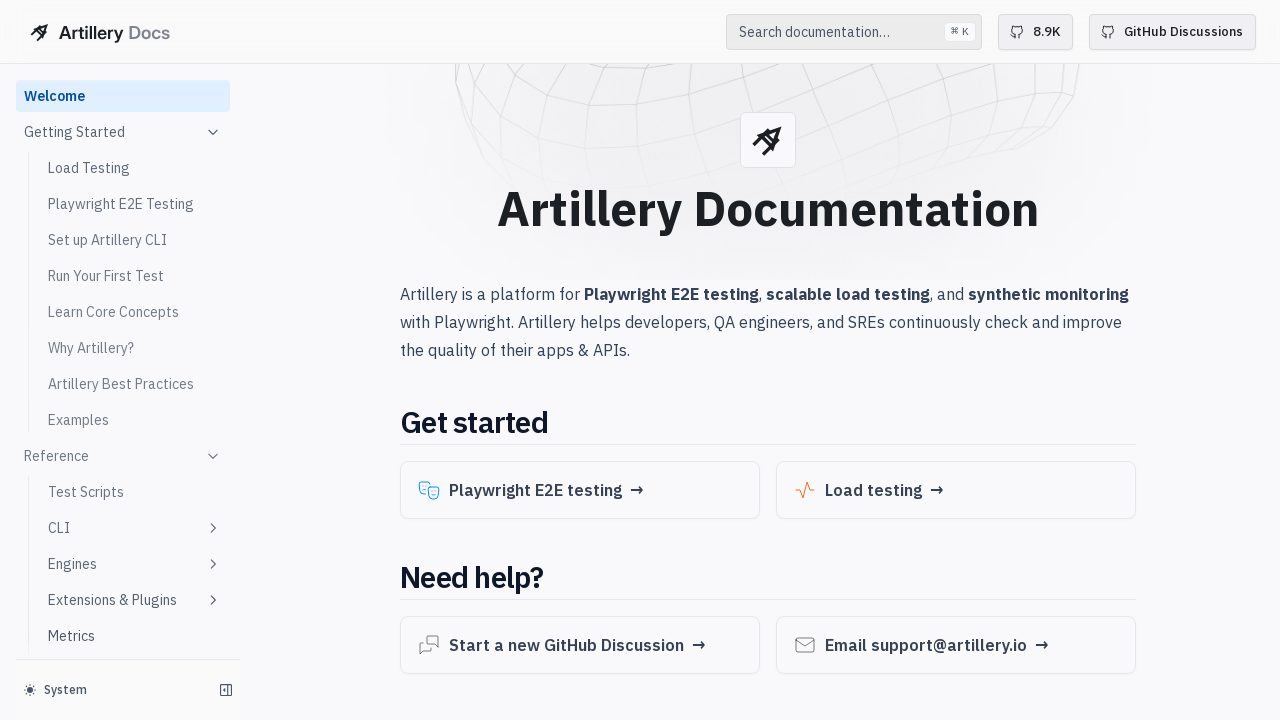